Tests e-commerce functionality by searching for products containing "ca", adding Cashews to cart, and proceeding through checkout flow

Starting URL: https://rahulshettyacademy.com/seleniumPractise/#/

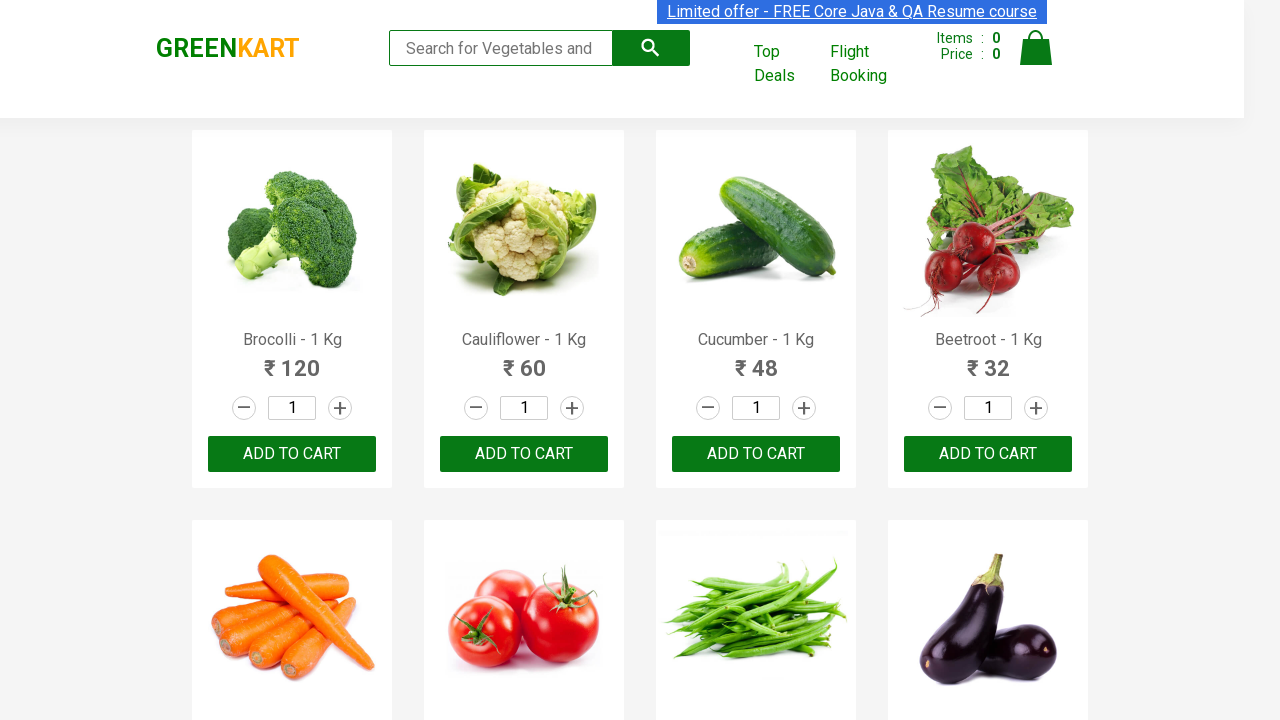

Filled search field with 'ca' to filter products on .search-keyword
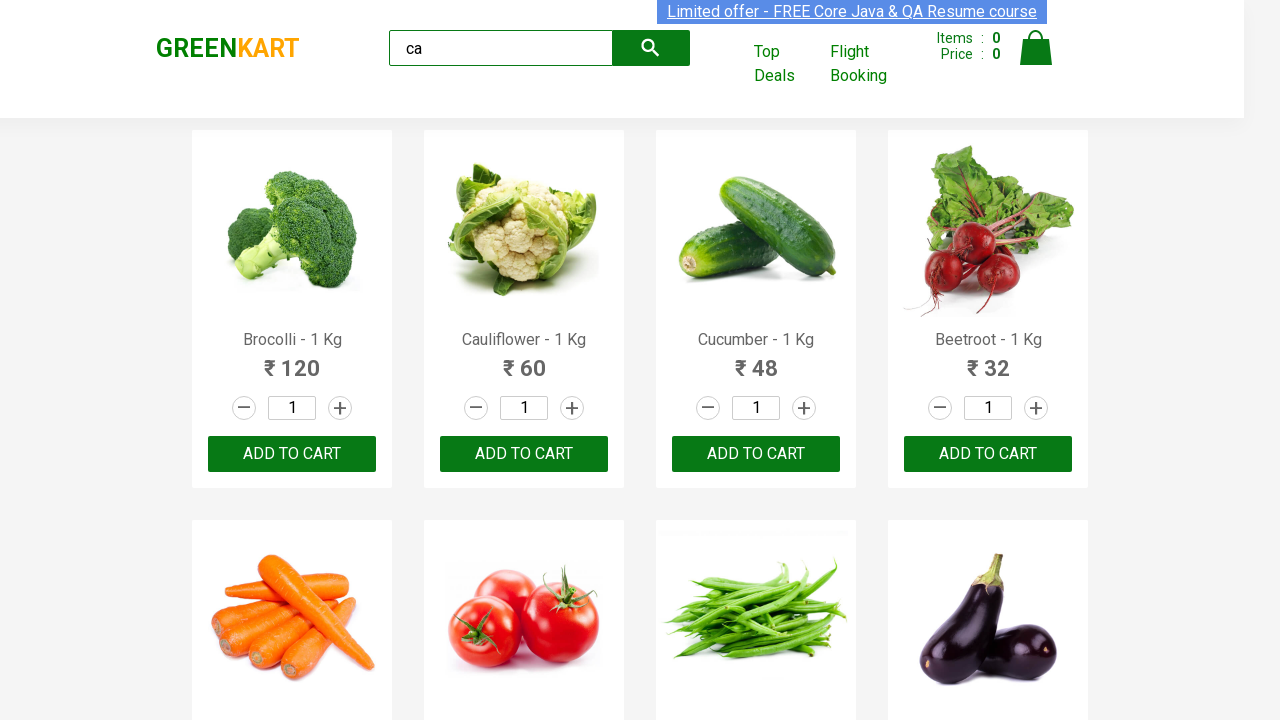

Waited 2 seconds for products to filter
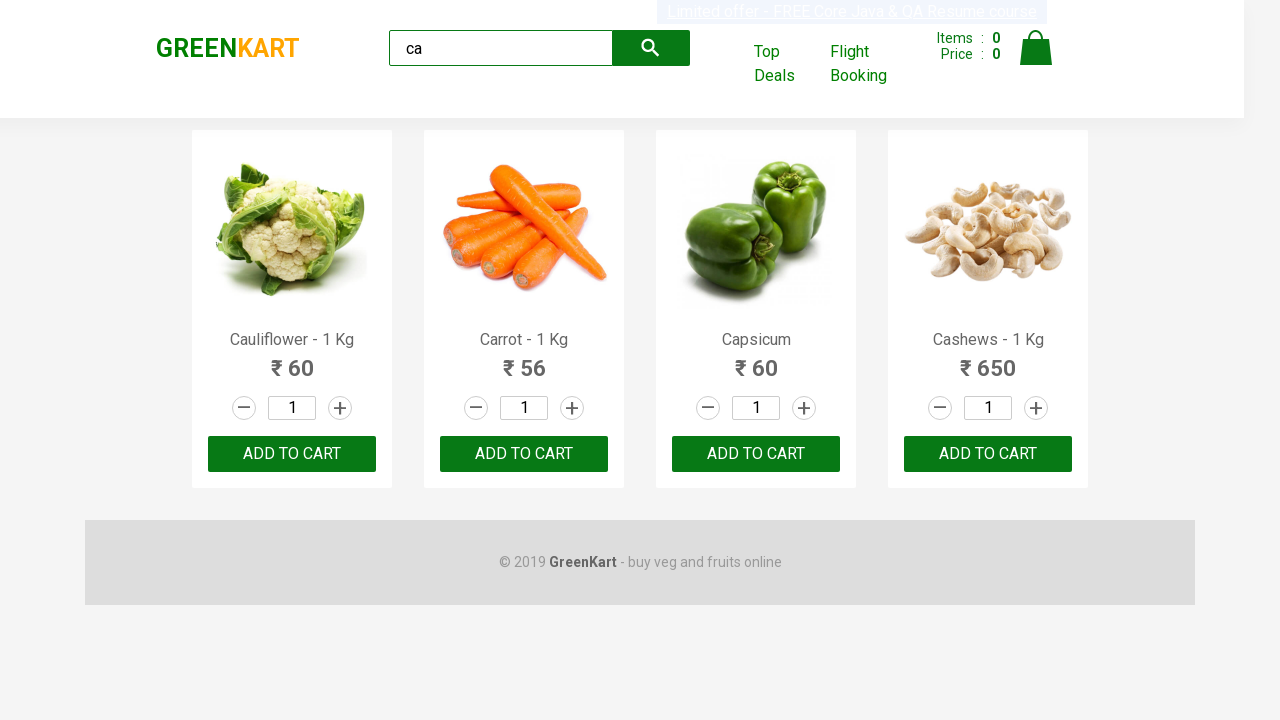

Found Cashews product and clicked Add to Cart button at (988, 454) on .products .product >> nth=3 >> button
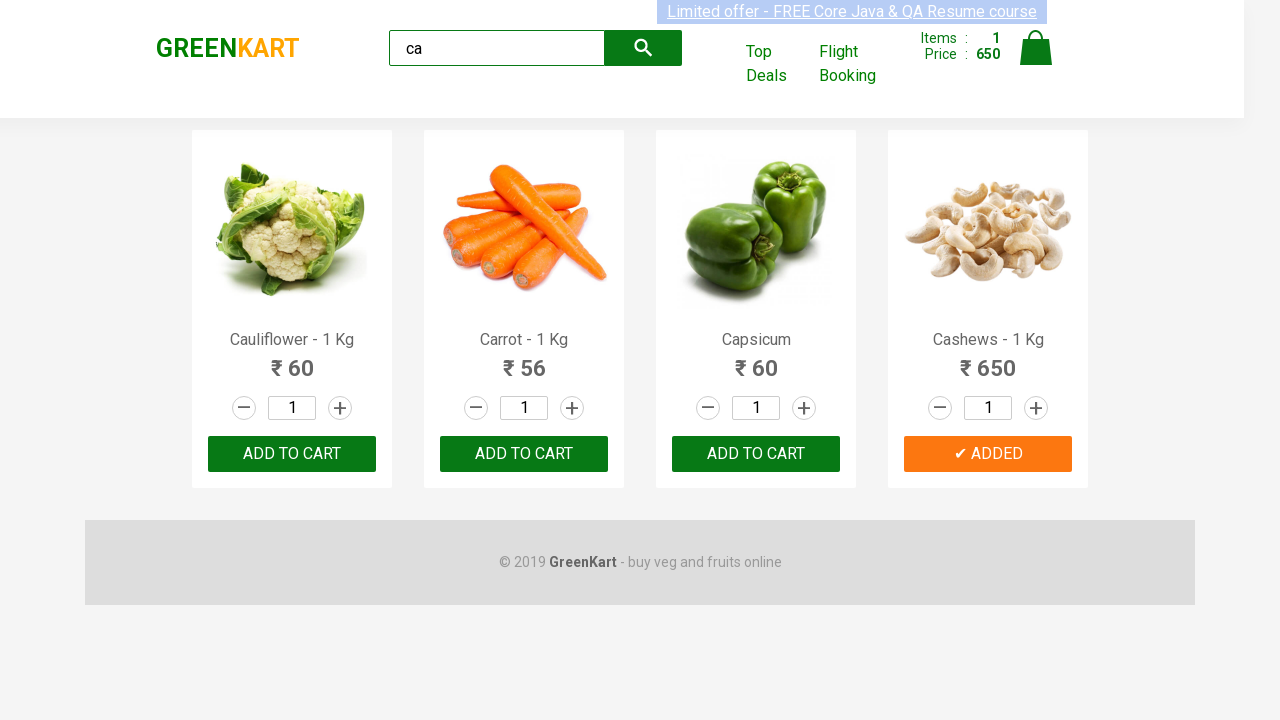

Clicked cart icon to view cart at (1036, 48) on .cart-icon > img
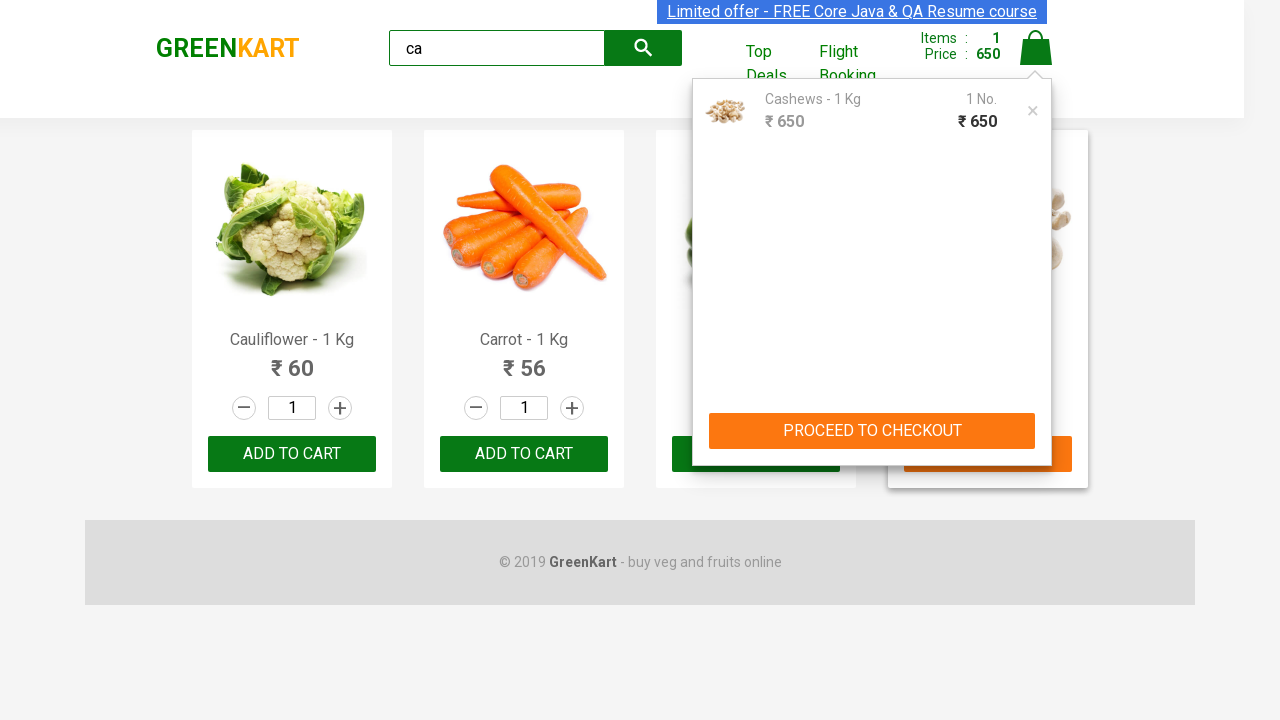

Waited 2 seconds for cart preview to appear
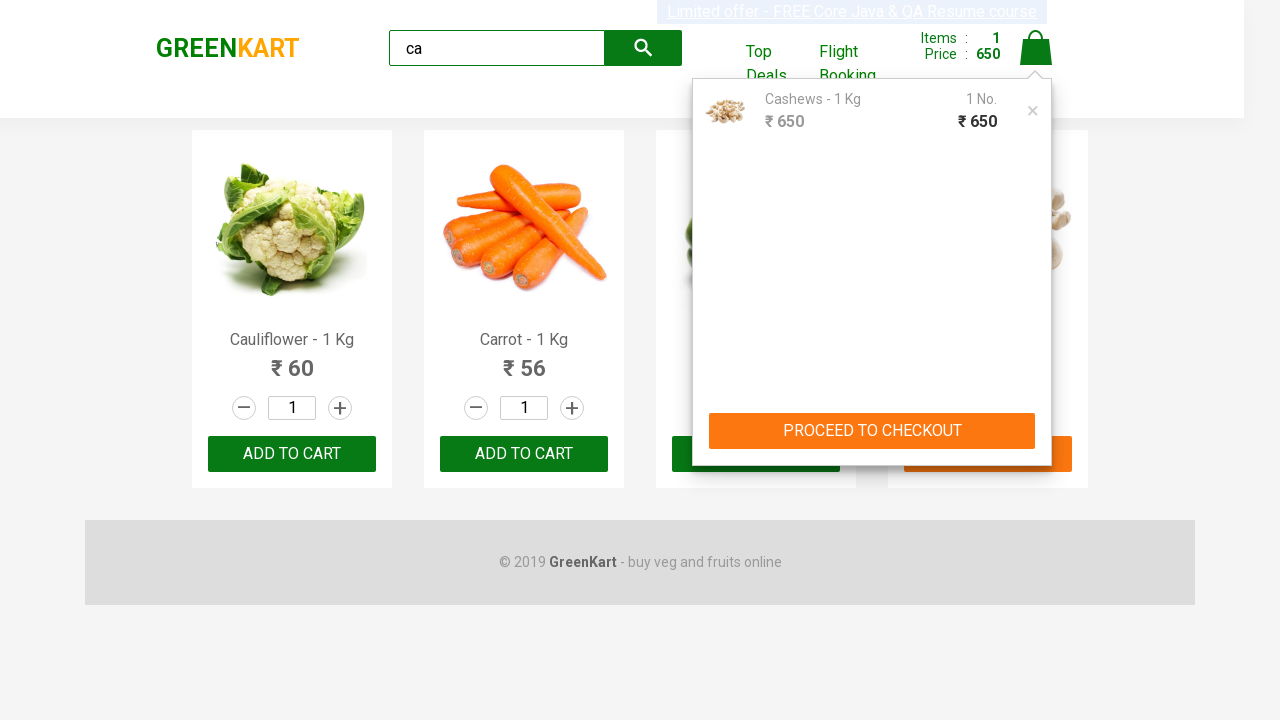

Clicked PROCEED TO CHECKOUT button at (872, 431) on internal:text="PROCEED TO CHECKOUT"i
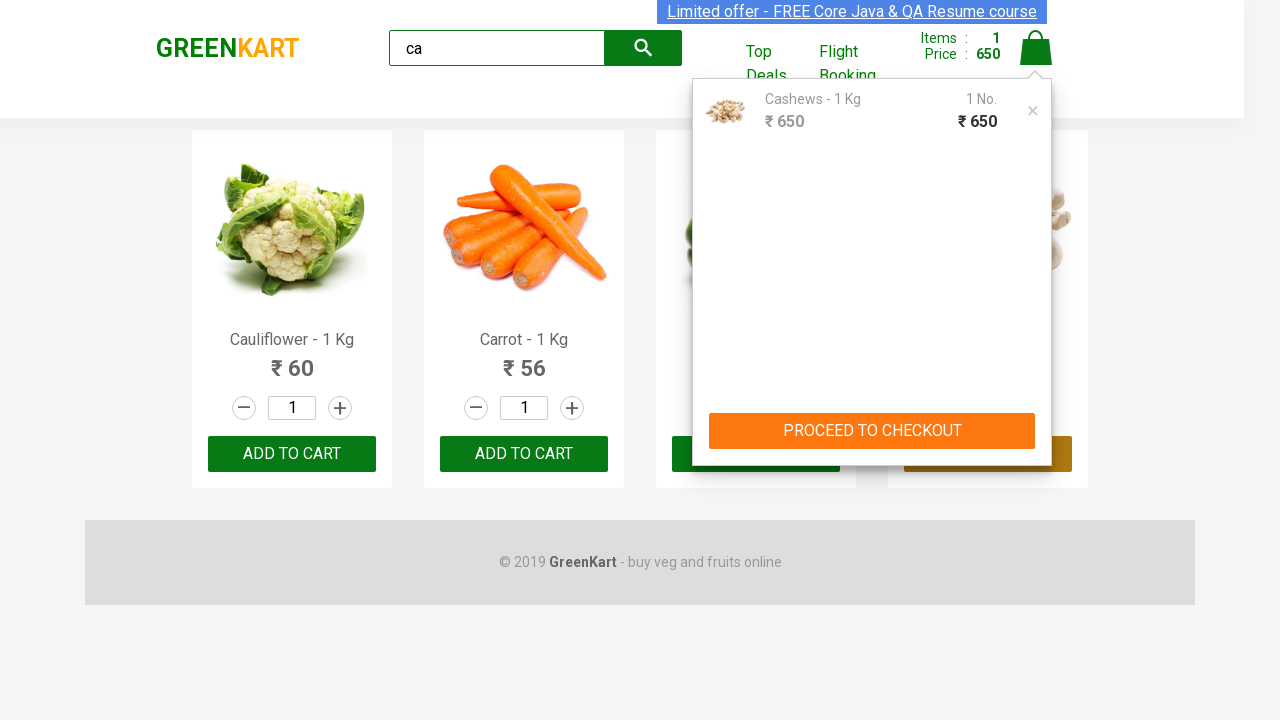

Clicked Place Order button to complete checkout at (1036, 420) on internal:text="Place Order"i
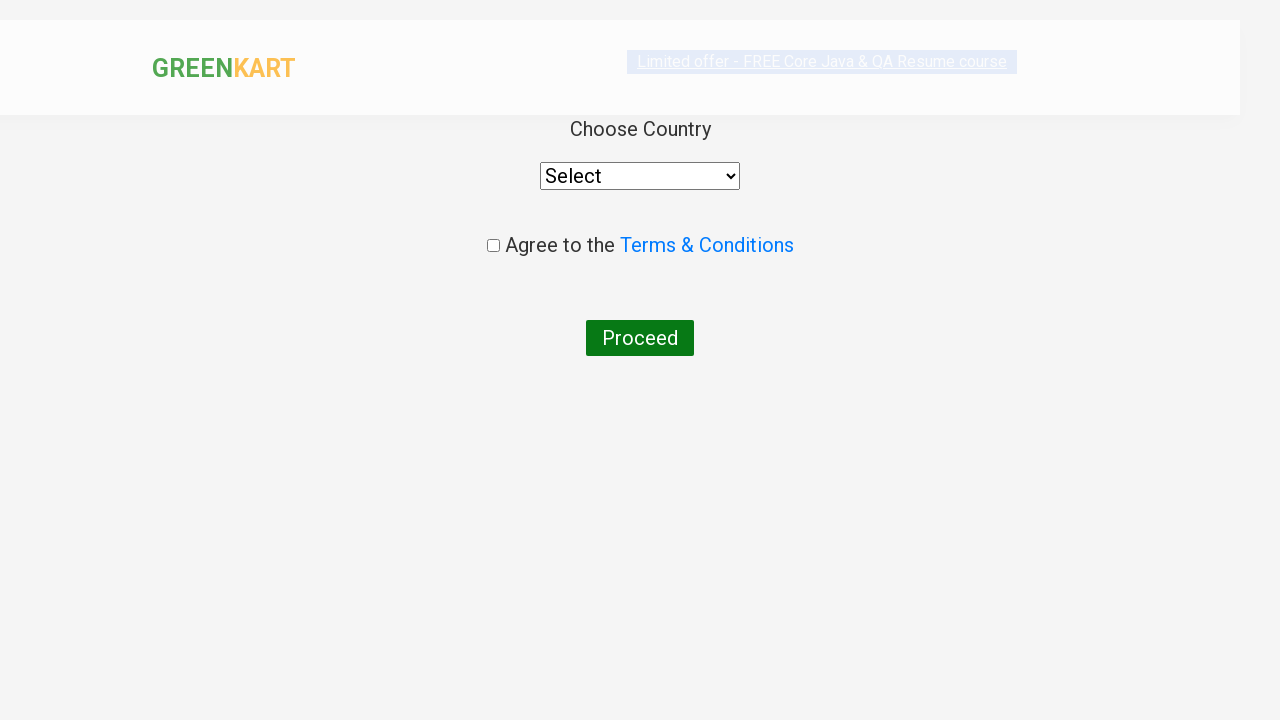

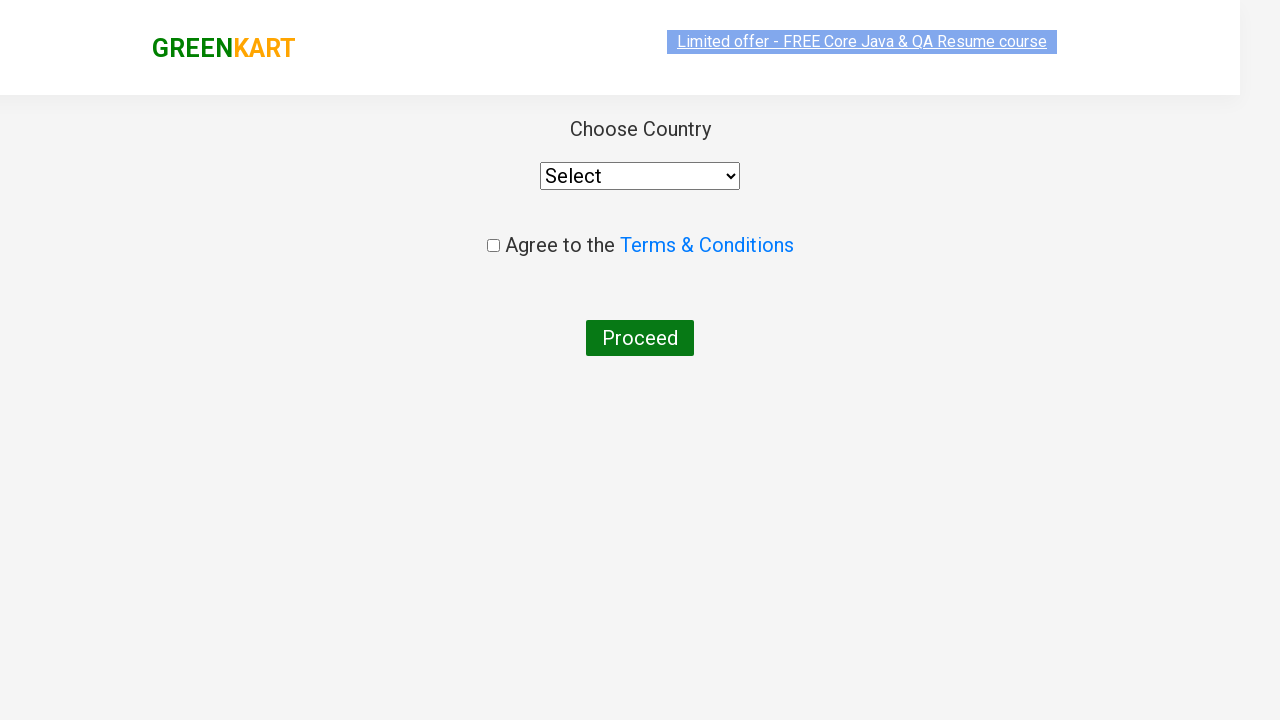